Tests the jQuery UI datepicker by entering a date value into the date input field

Starting URL: http://jqueryui.com/resources/demos/datepicker/default.html

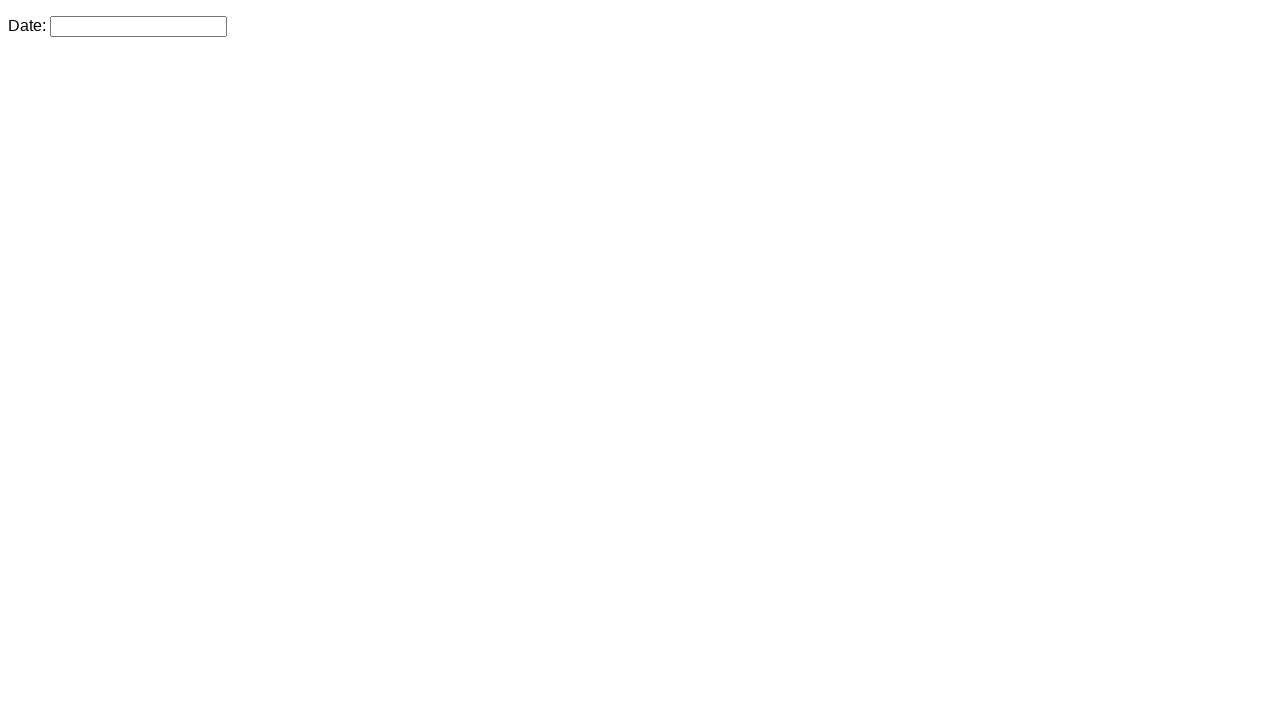

Navigated to jQuery UI datepicker demo page
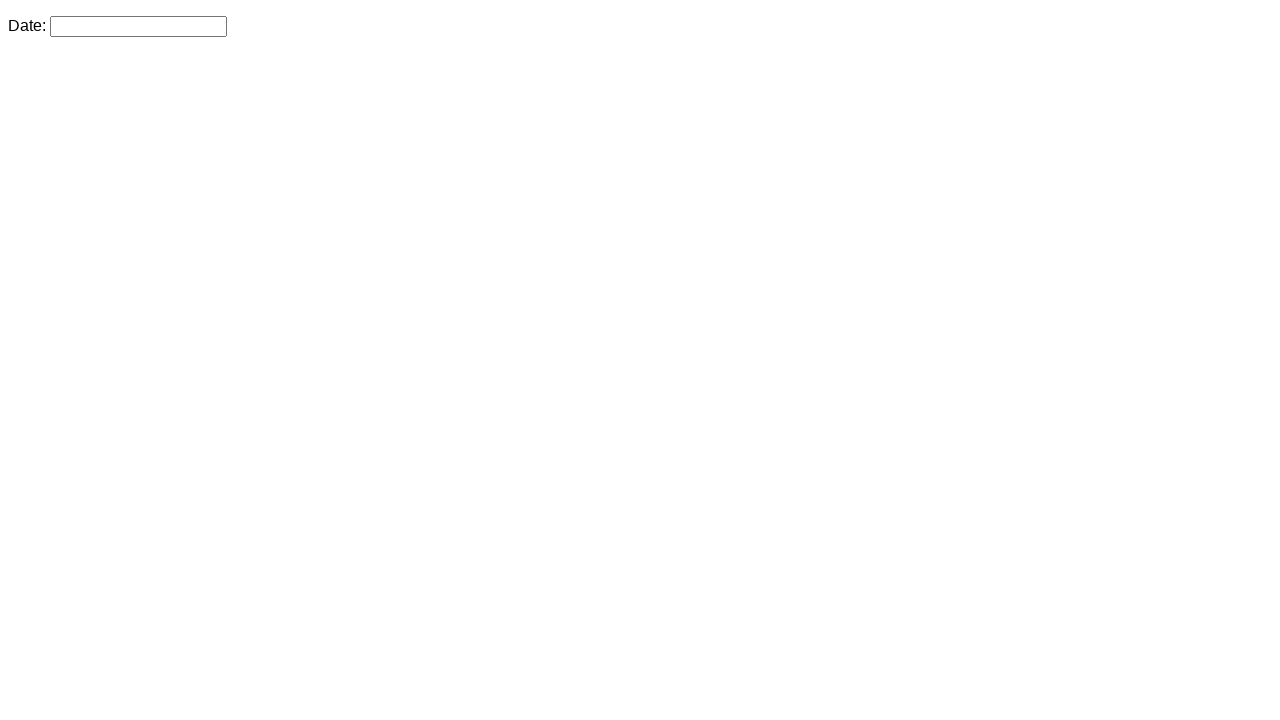

Filled datepicker input field with date value '08/17/2017' on #datepicker
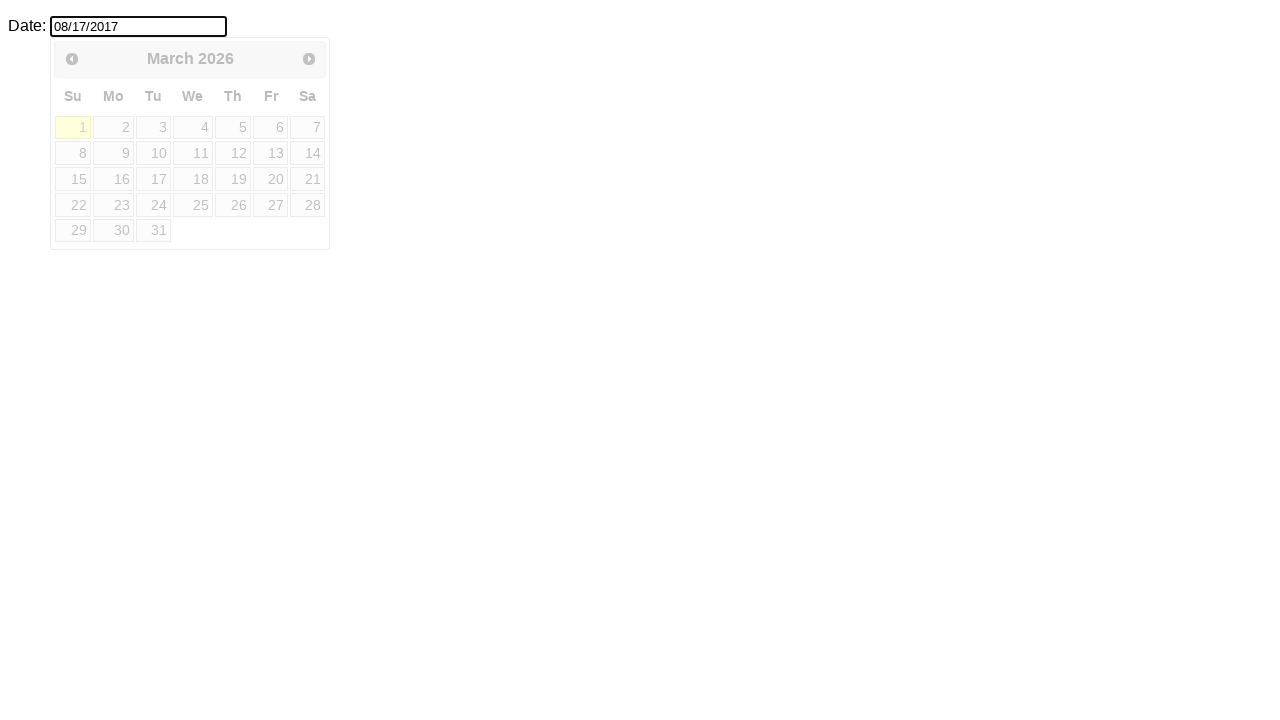

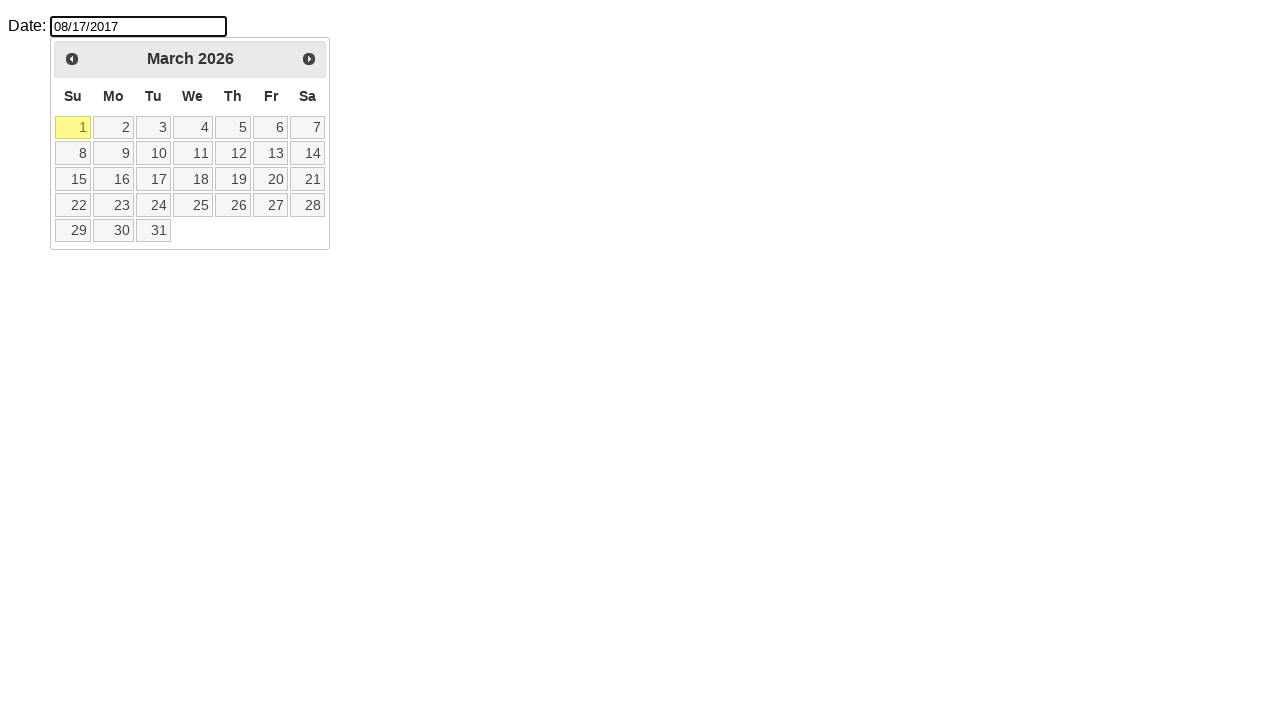